Navigates to a price tracking page and retrieves the page title

Starting URL: https://www.recepkaramanli.com/fiyat-takip

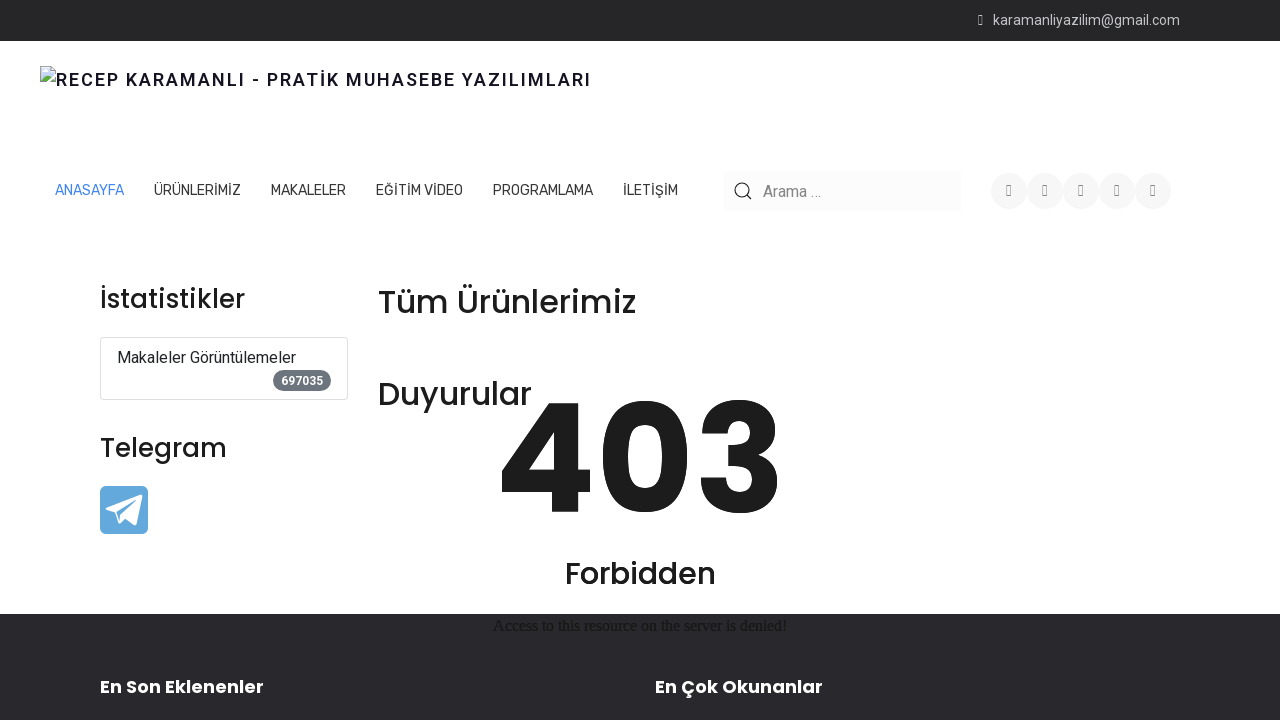

Navigated to price tracking page
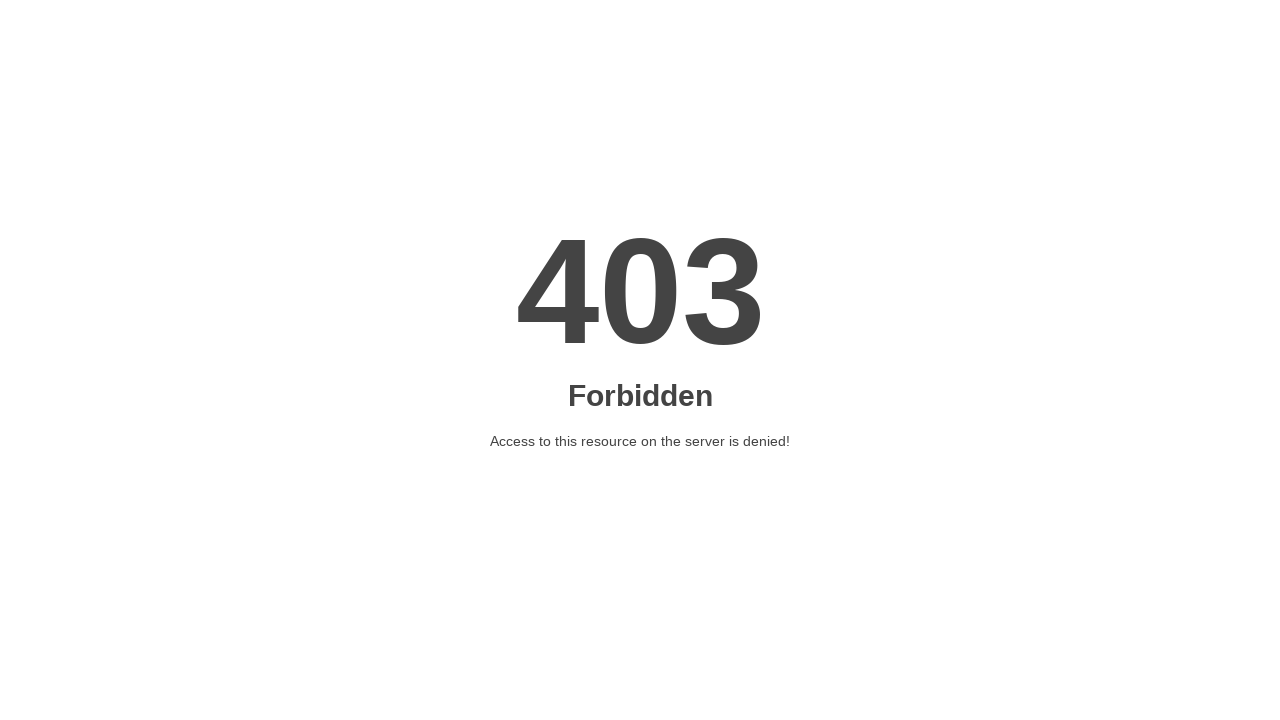

Retrieved page title: 403 Forbidden
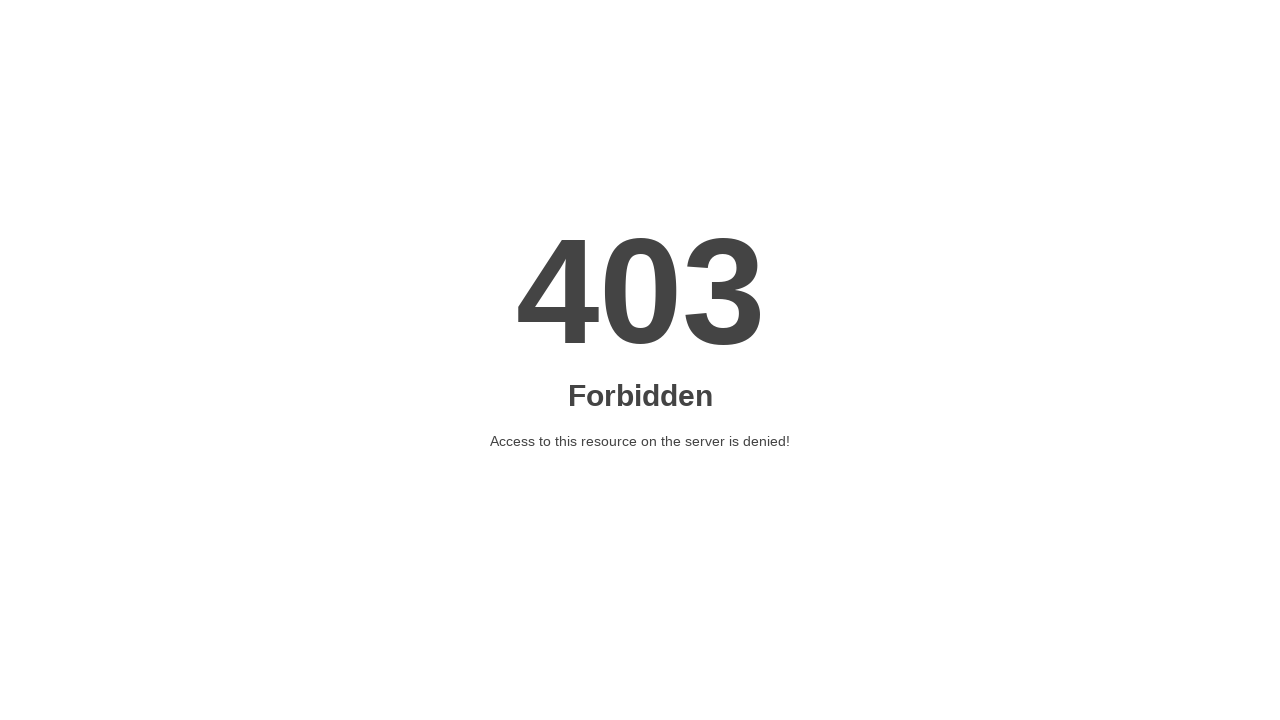

Printed page title to console: 403 Forbidden
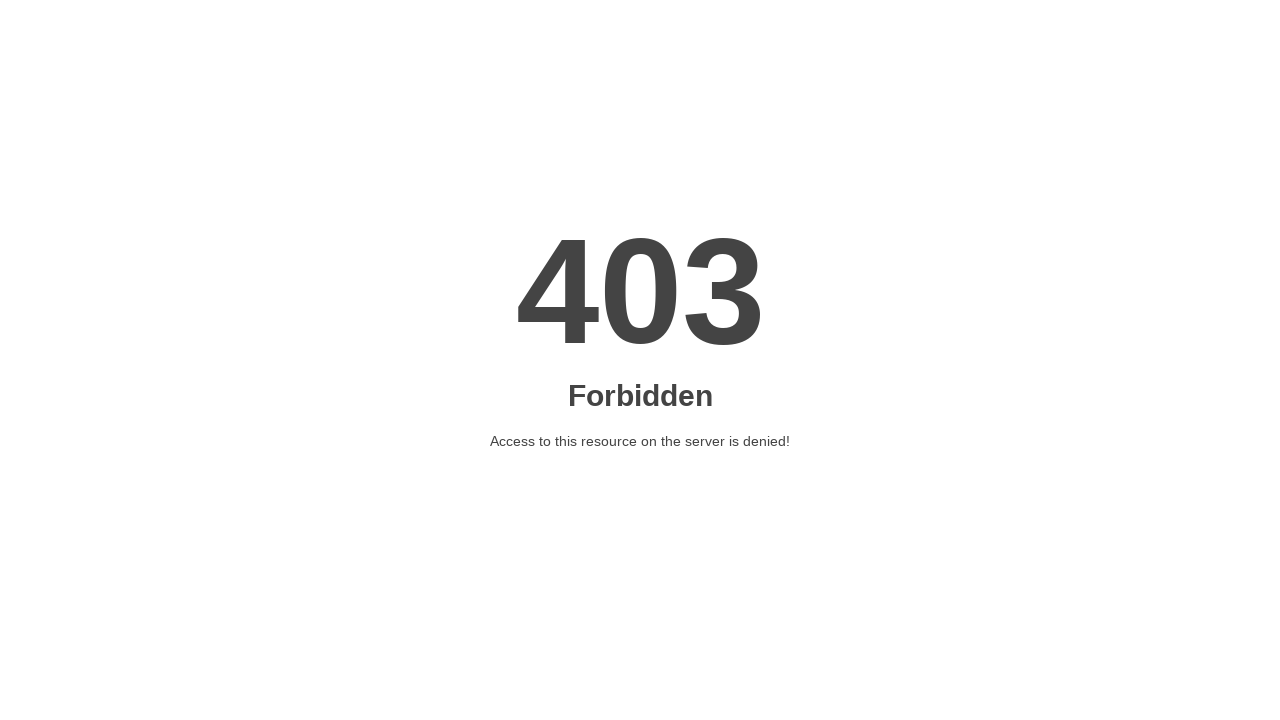

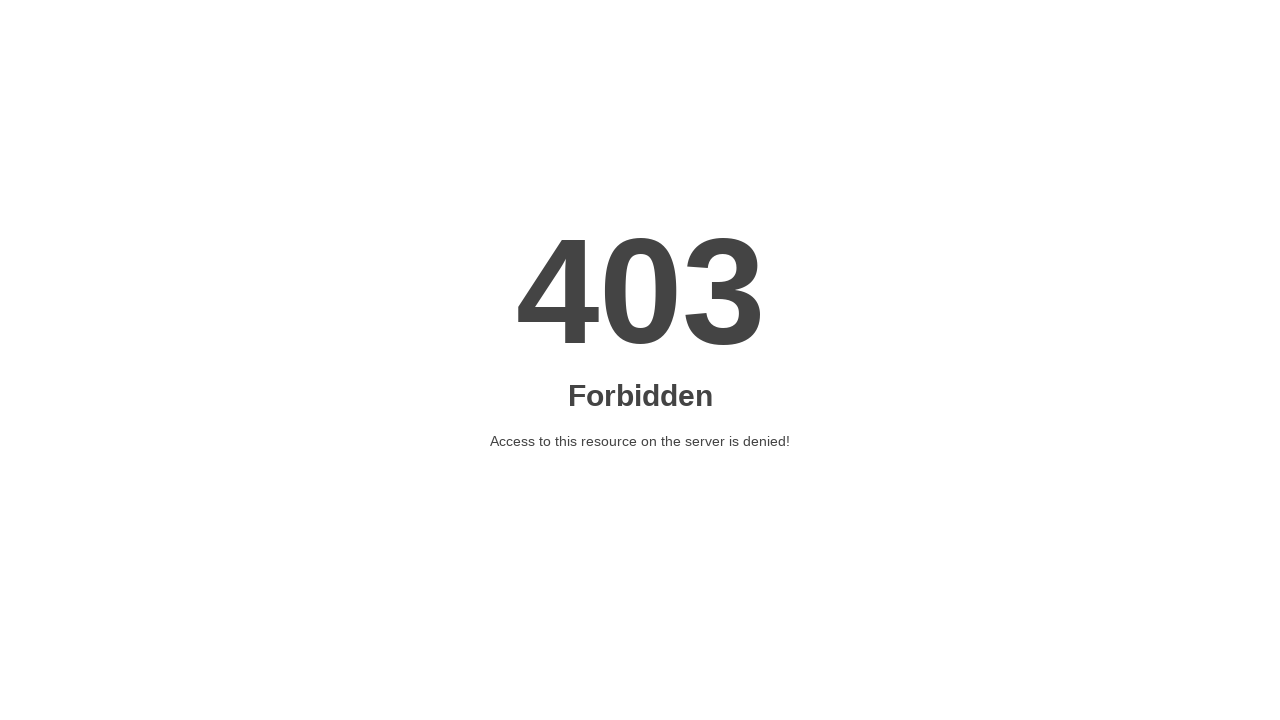